Tests dynamic controls functionality by verifying a textbox is initially disabled, clicking the Enable button, waiting for it to become enabled, and verifying the success message appears

Starting URL: https://the-internet.herokuapp.com/dynamic_controls

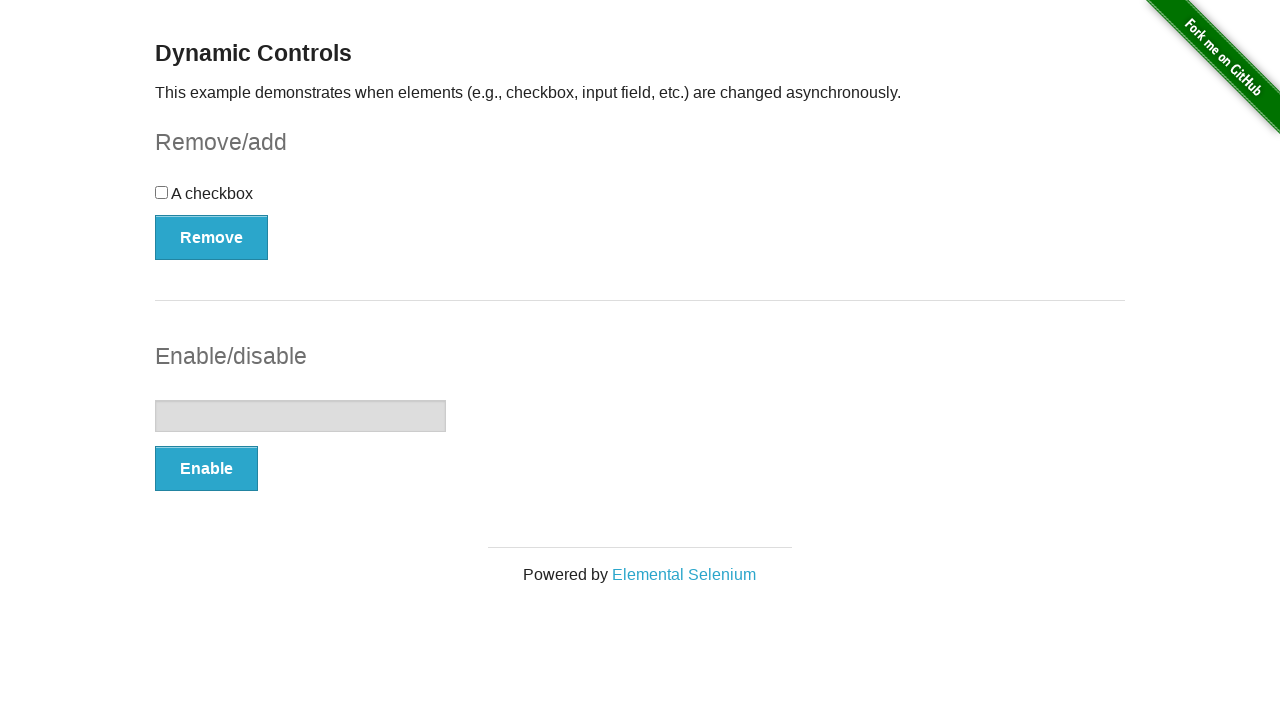

Navigated to dynamic controls page
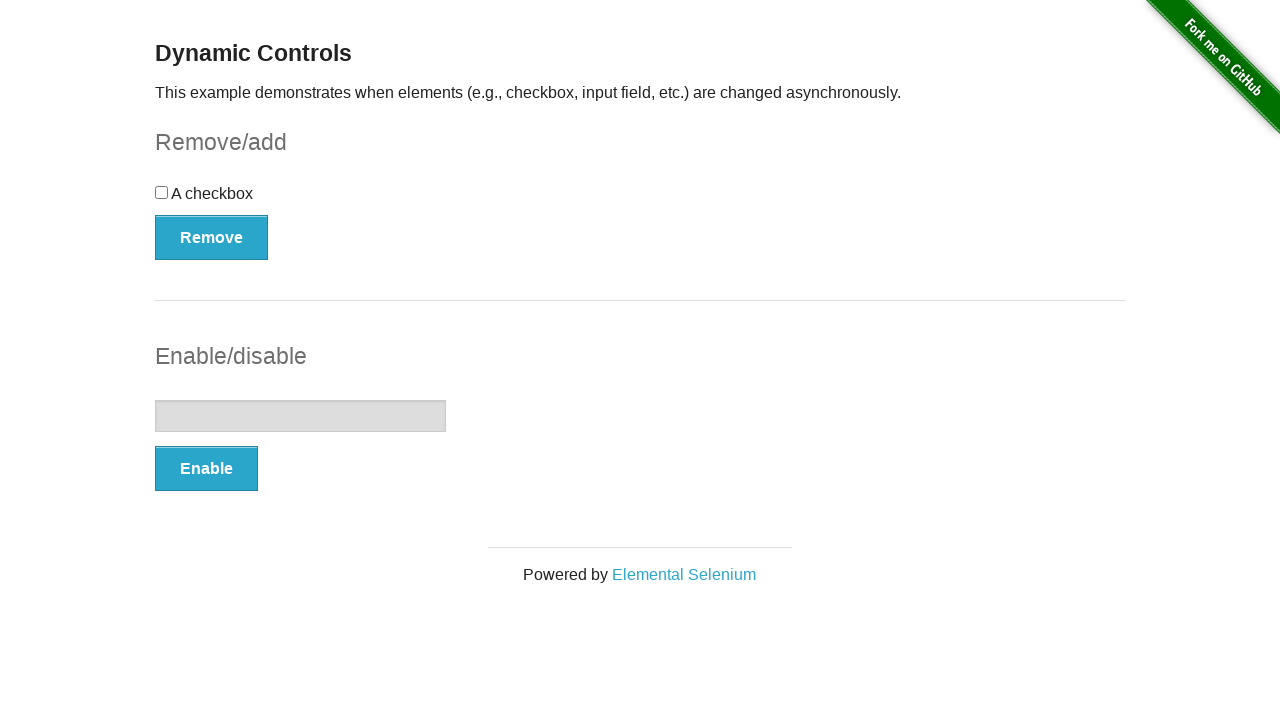

Located the textbox element
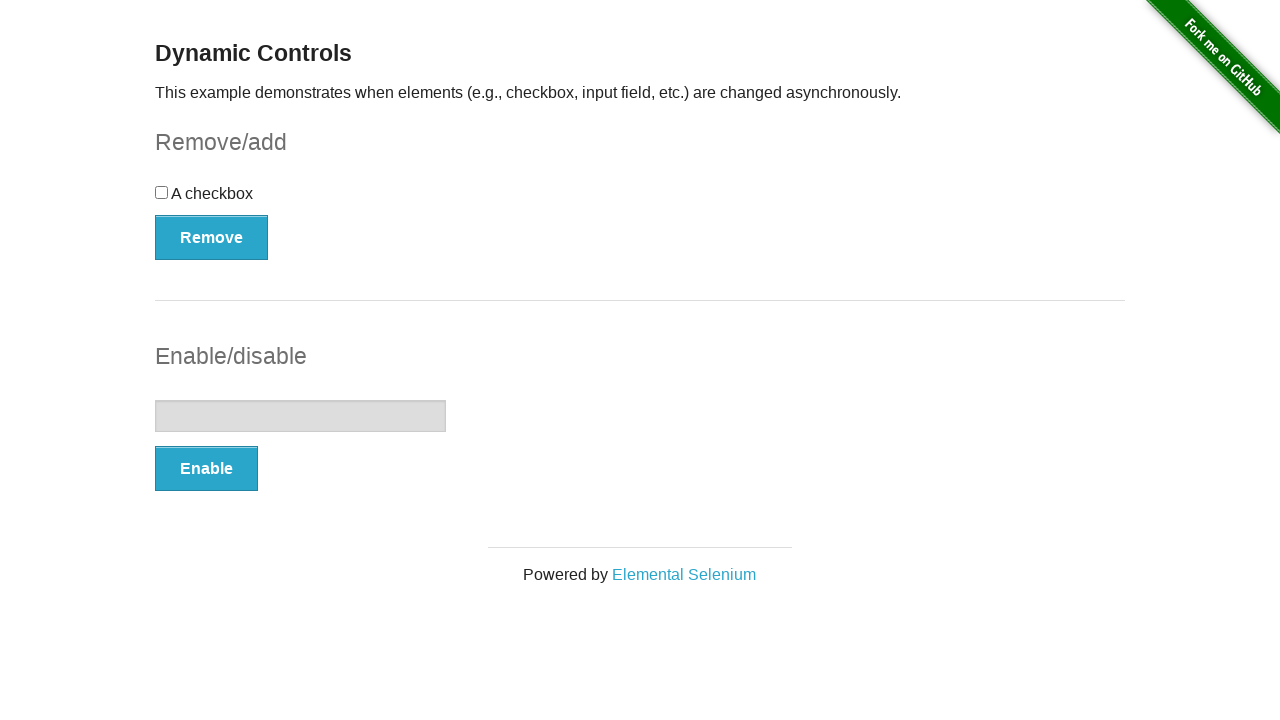

Verified textbox is initially disabled
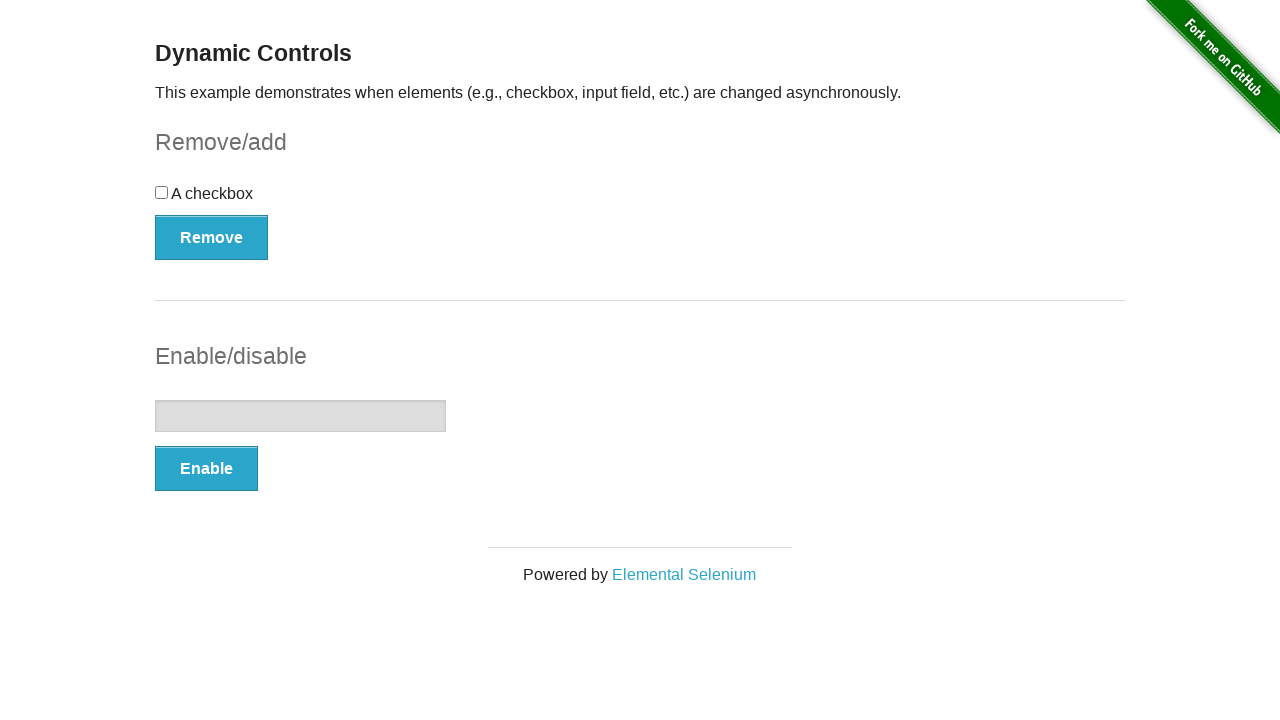

Clicked the Enable button at (206, 469) on xpath=//button[text()='Enable']
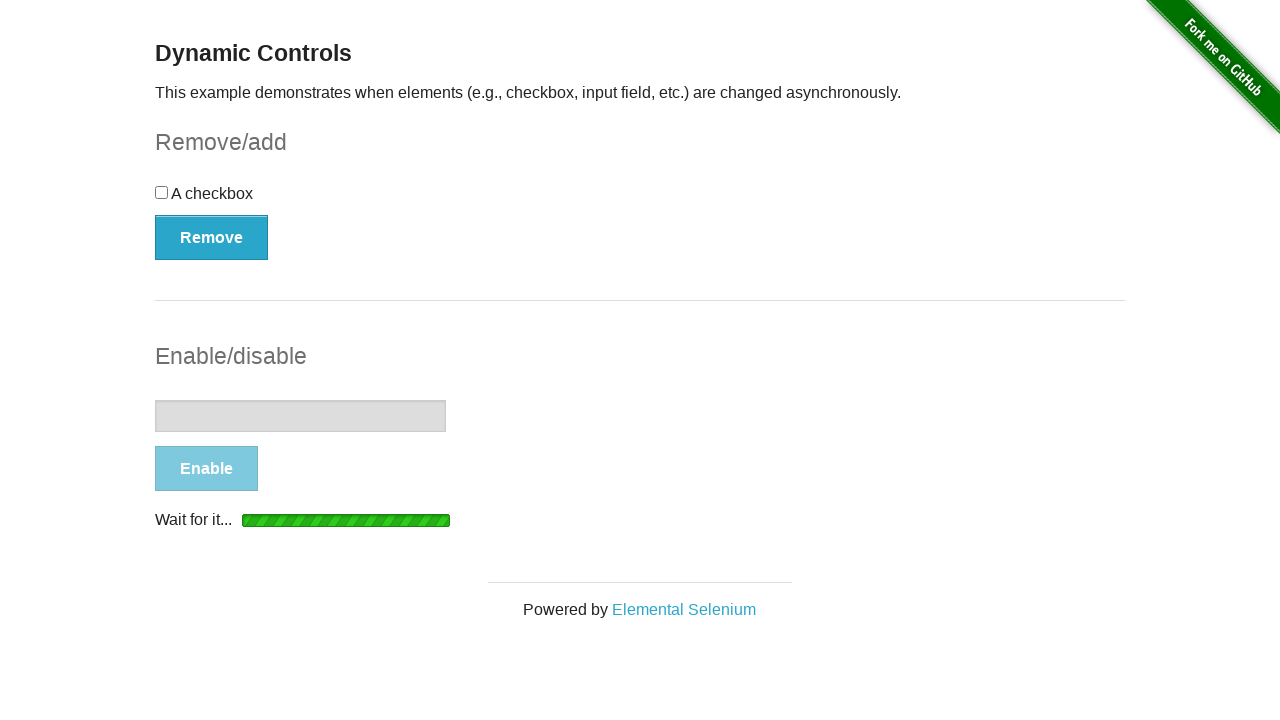

Waited for textbox to become enabled
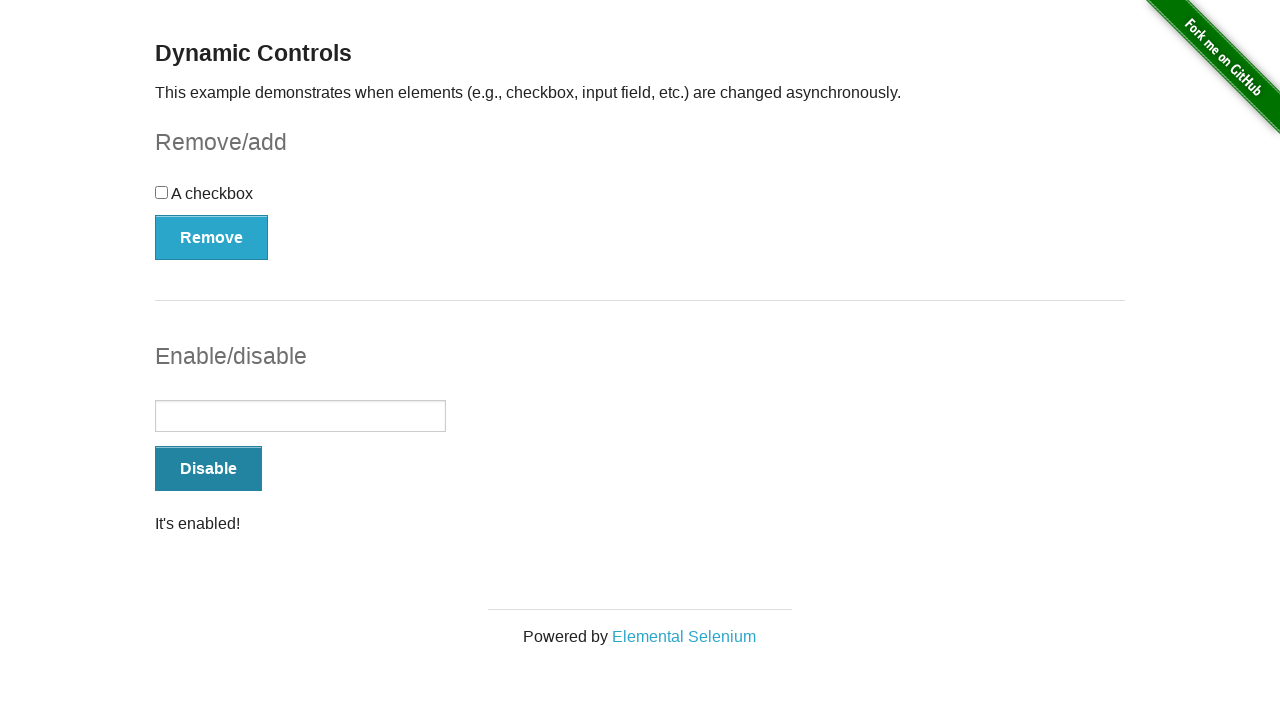

Located the success message element
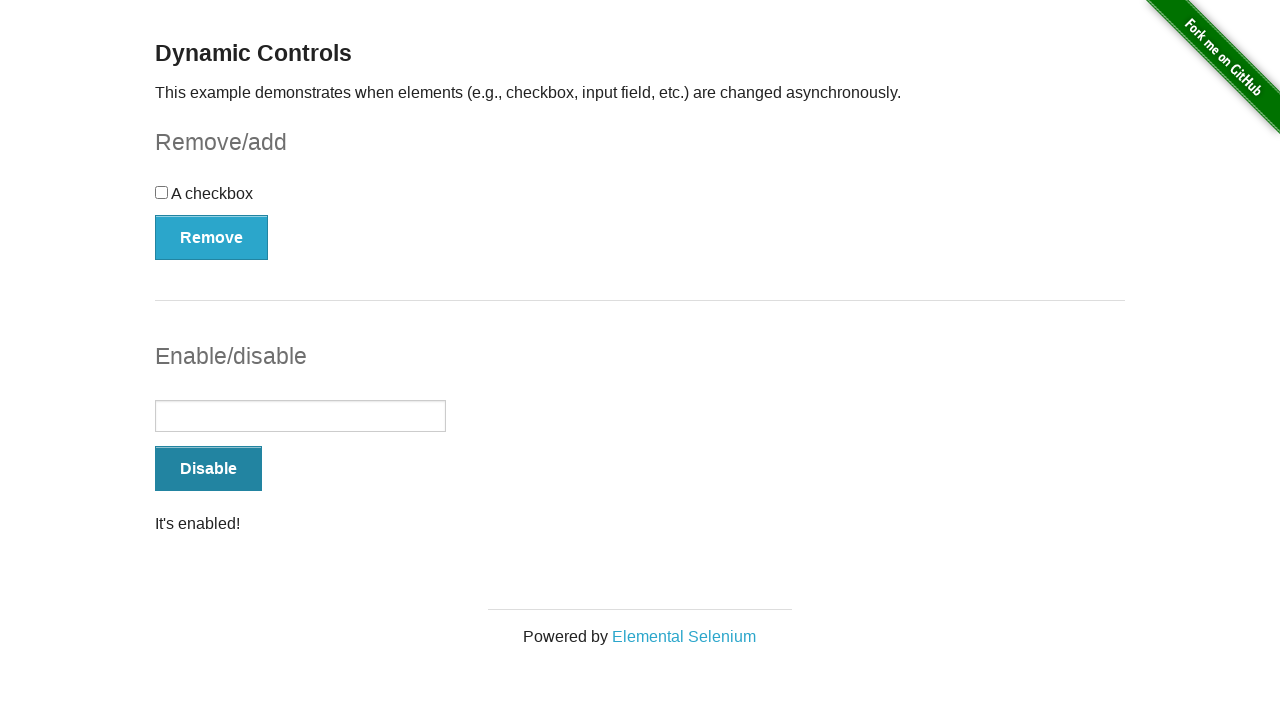

Verified success message "It's enabled!" is visible
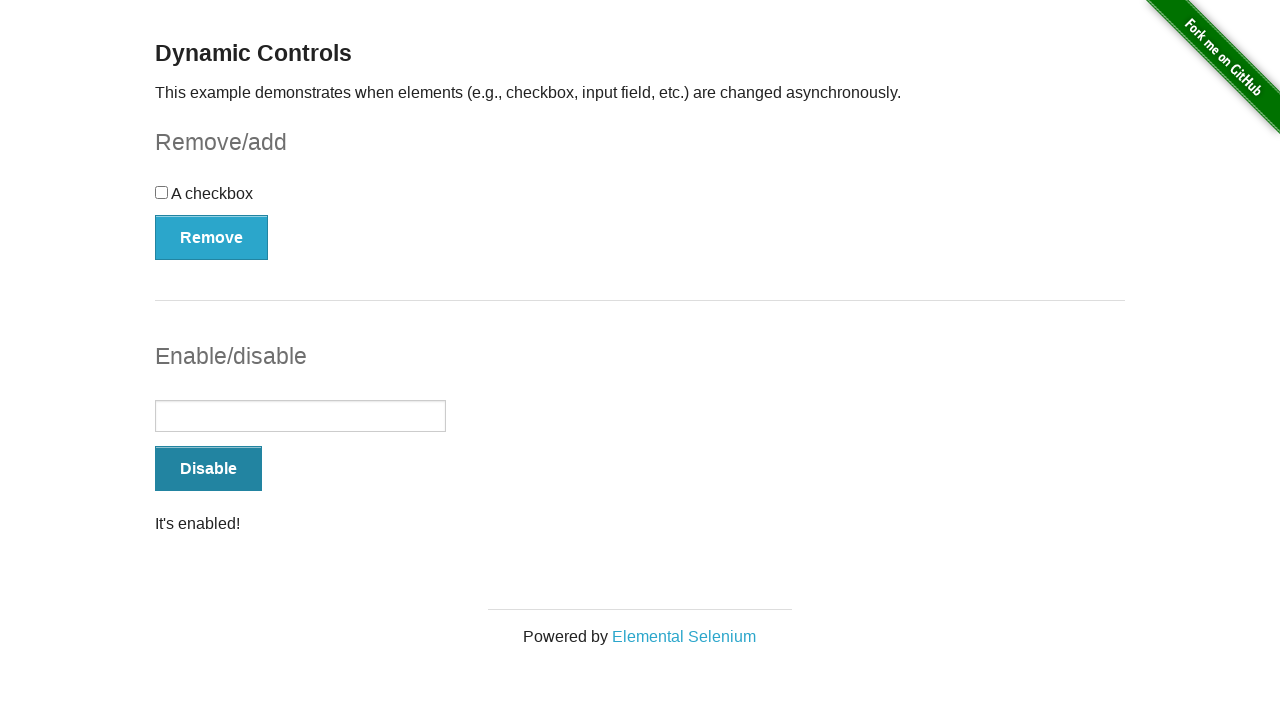

Verified textbox is now enabled
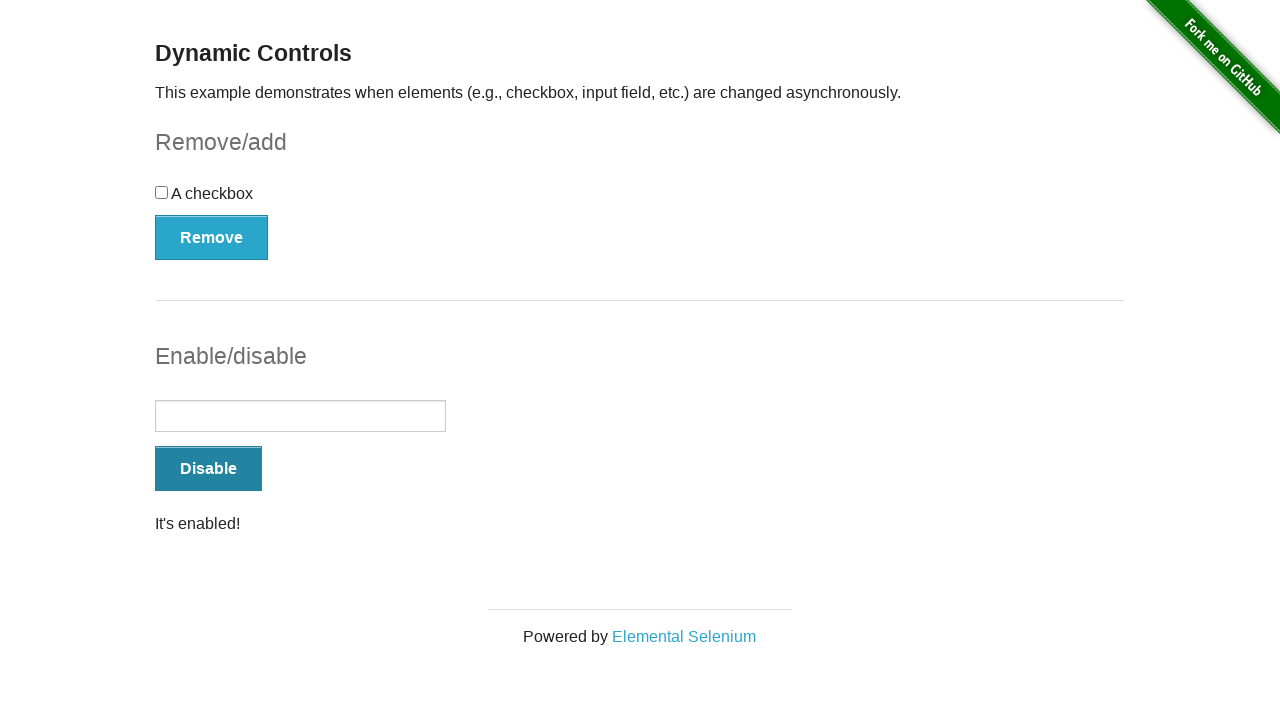

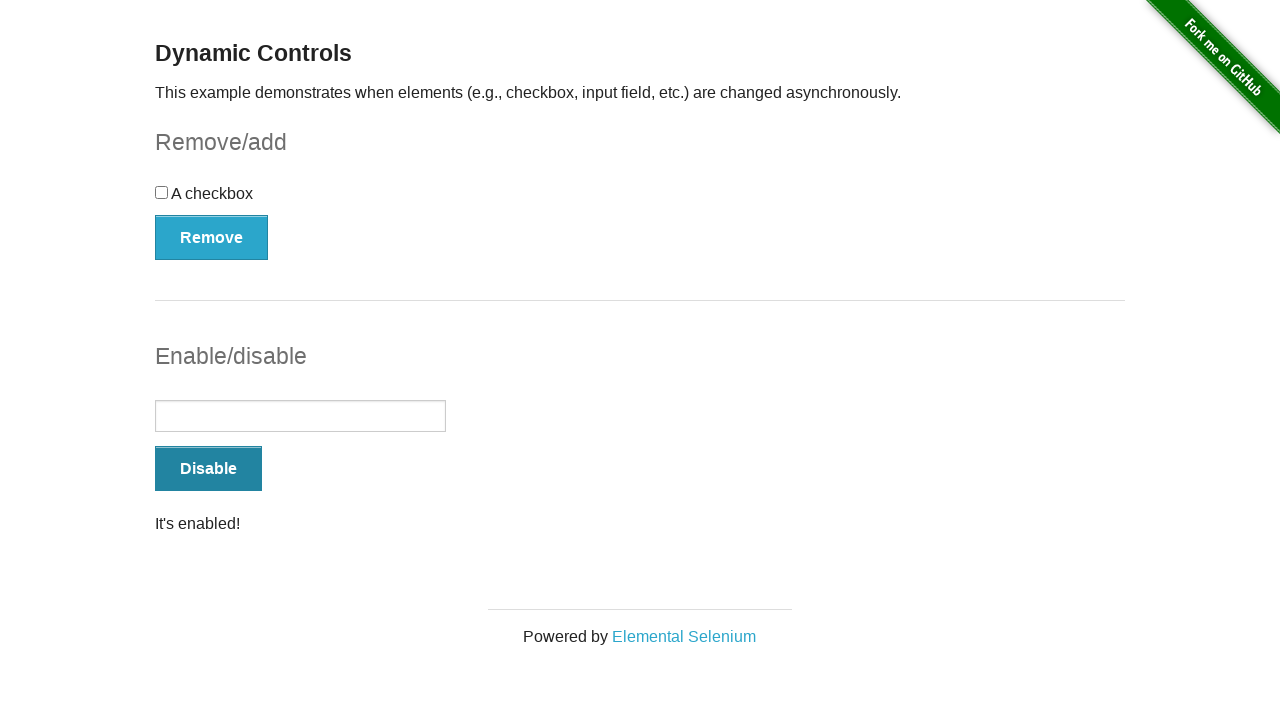